Tests static dropdown functionality by selecting currency options using different methods (by index, visible text, and value)

Starting URL: https://rahulshettyacademy.com/dropdownsPractise/

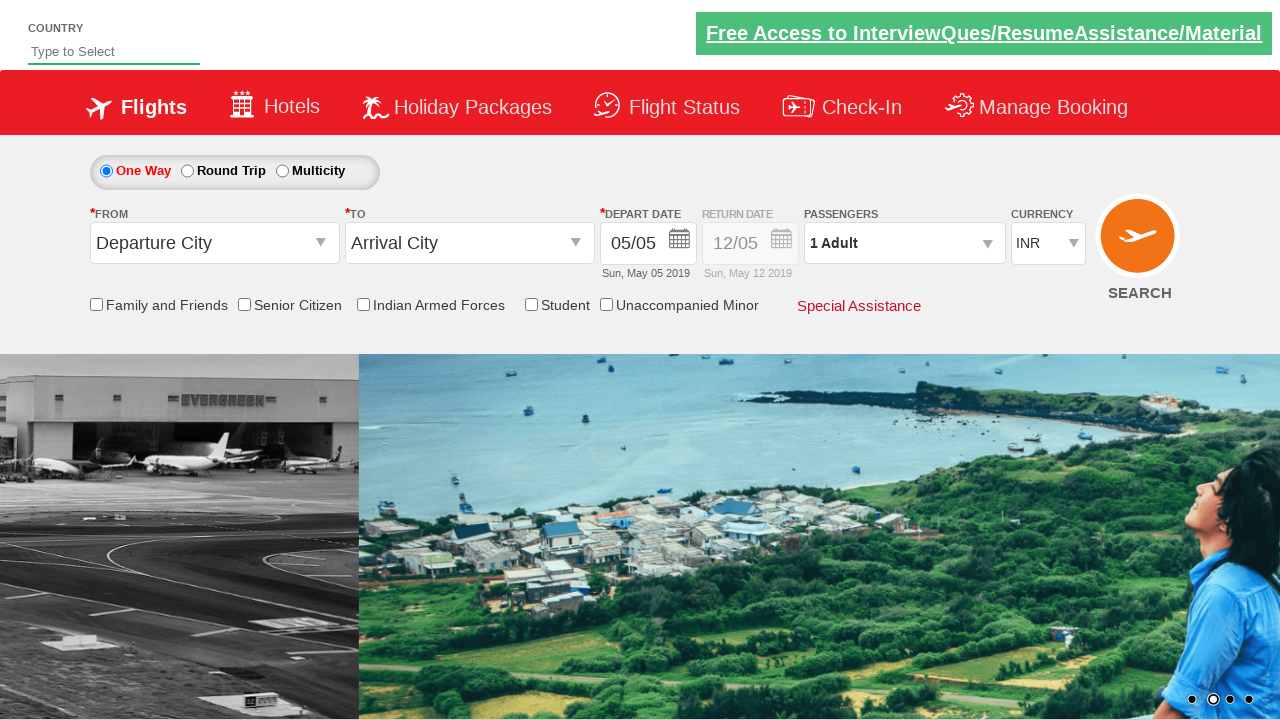

Located currency dropdown element
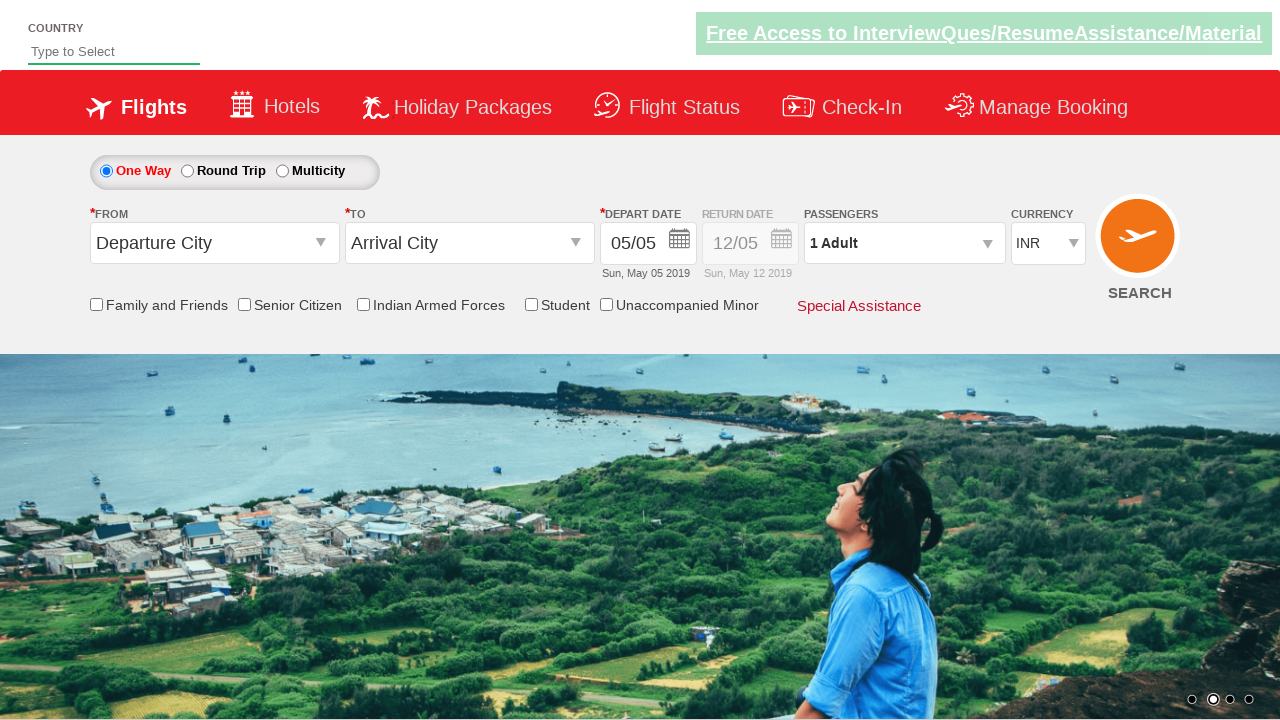

Selected currency dropdown option by index 3 (4th option) on #ctl00_mainContent_DropDownListCurrency
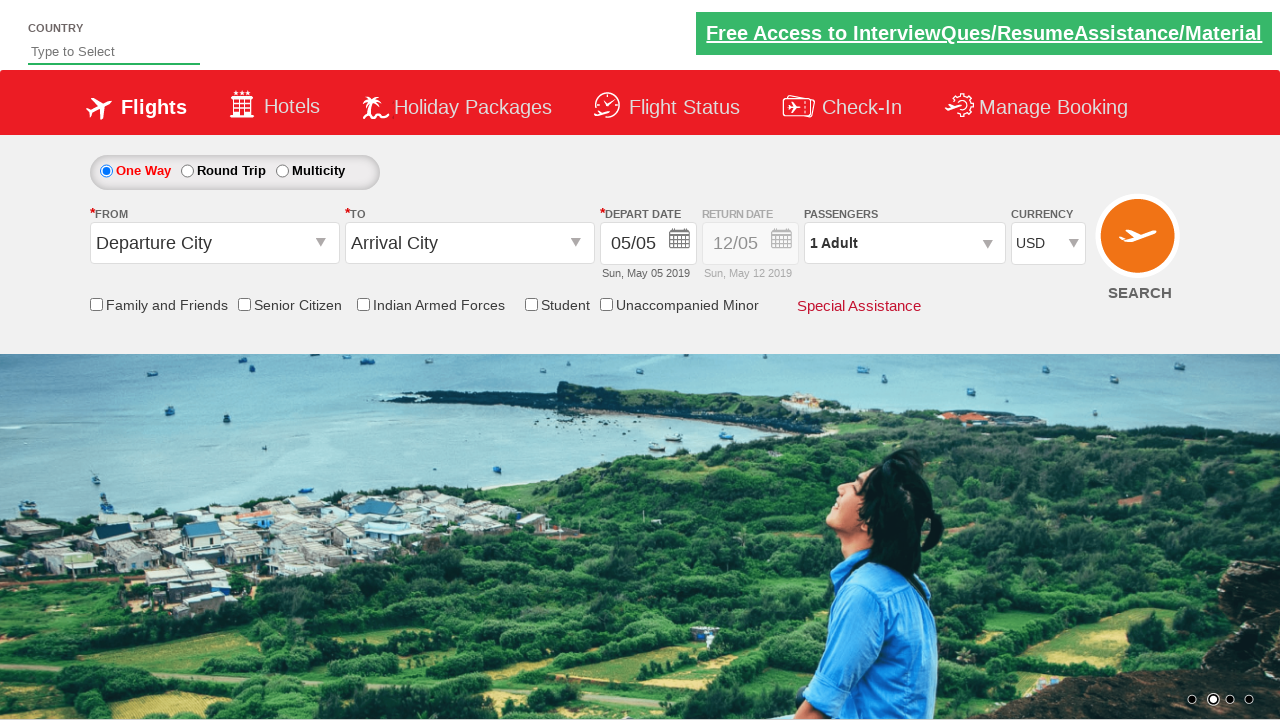

Selected currency dropdown option by visible text 'AED' on #ctl00_mainContent_DropDownListCurrency
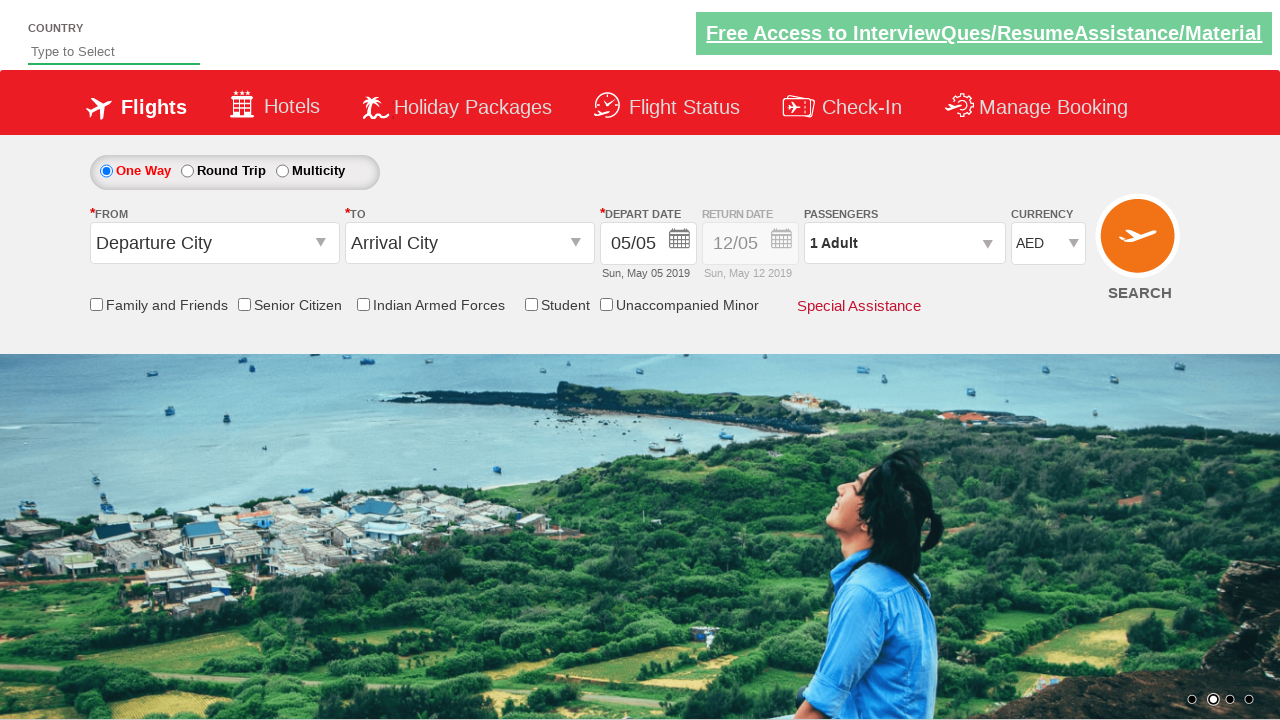

Selected currency dropdown option by value 'INR' on #ctl00_mainContent_DropDownListCurrency
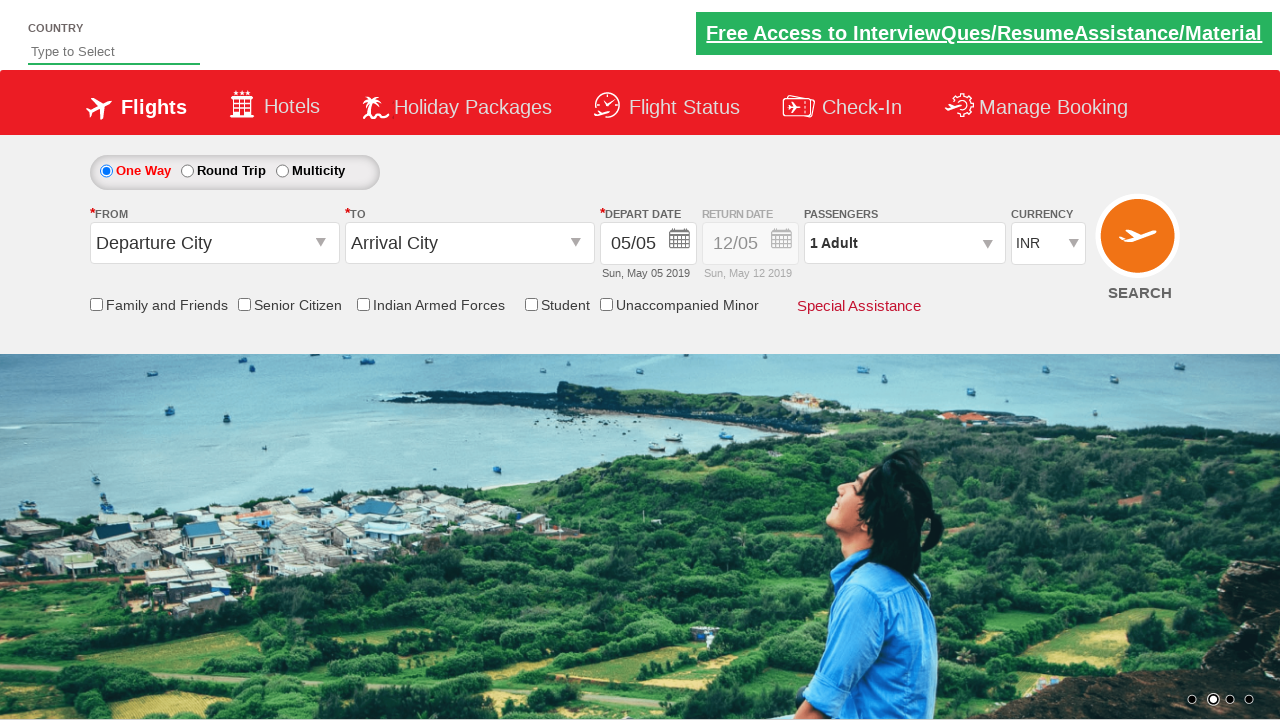

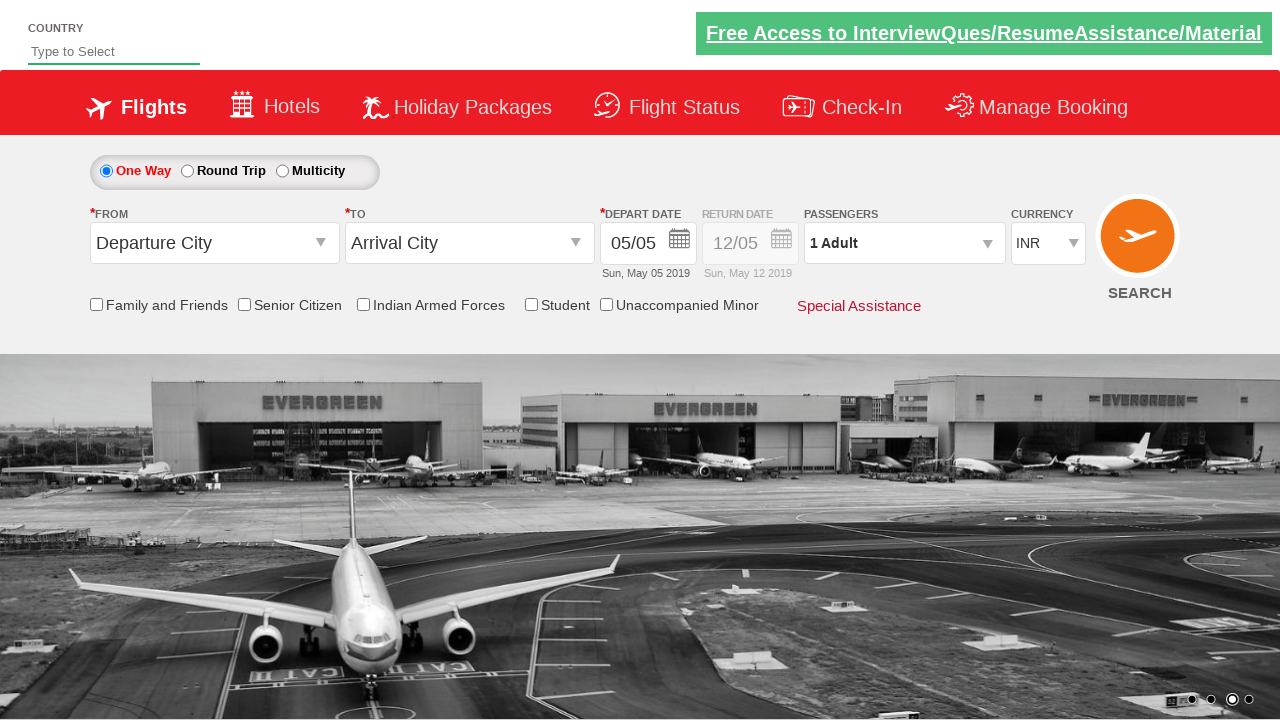